Tests element enabled/disabled states by checking if various form elements are enabled and interacting with enabled ones - filling textboxes, clicking radio buttons, checkboxes, and sliders.

Starting URL: https://automationfc.github.io/basic-form/index.html

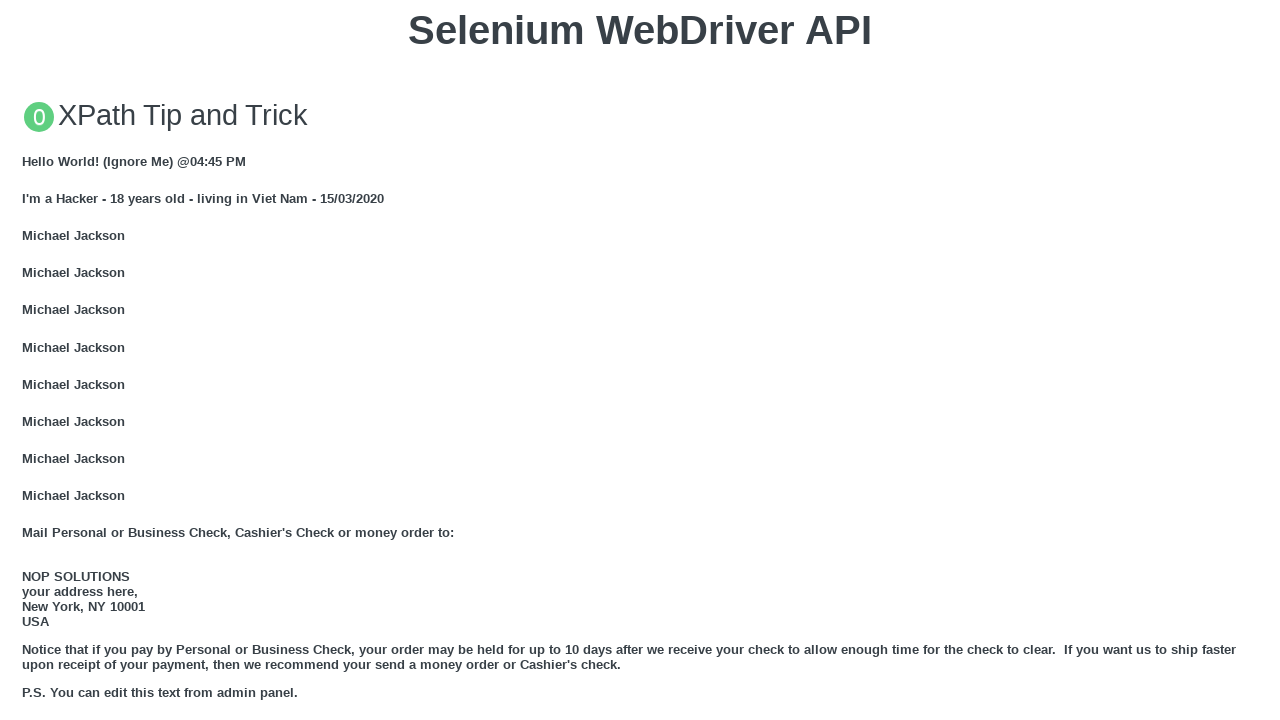

Verified email textbox is enabled and filled with 'Automation Testing' on input#mail
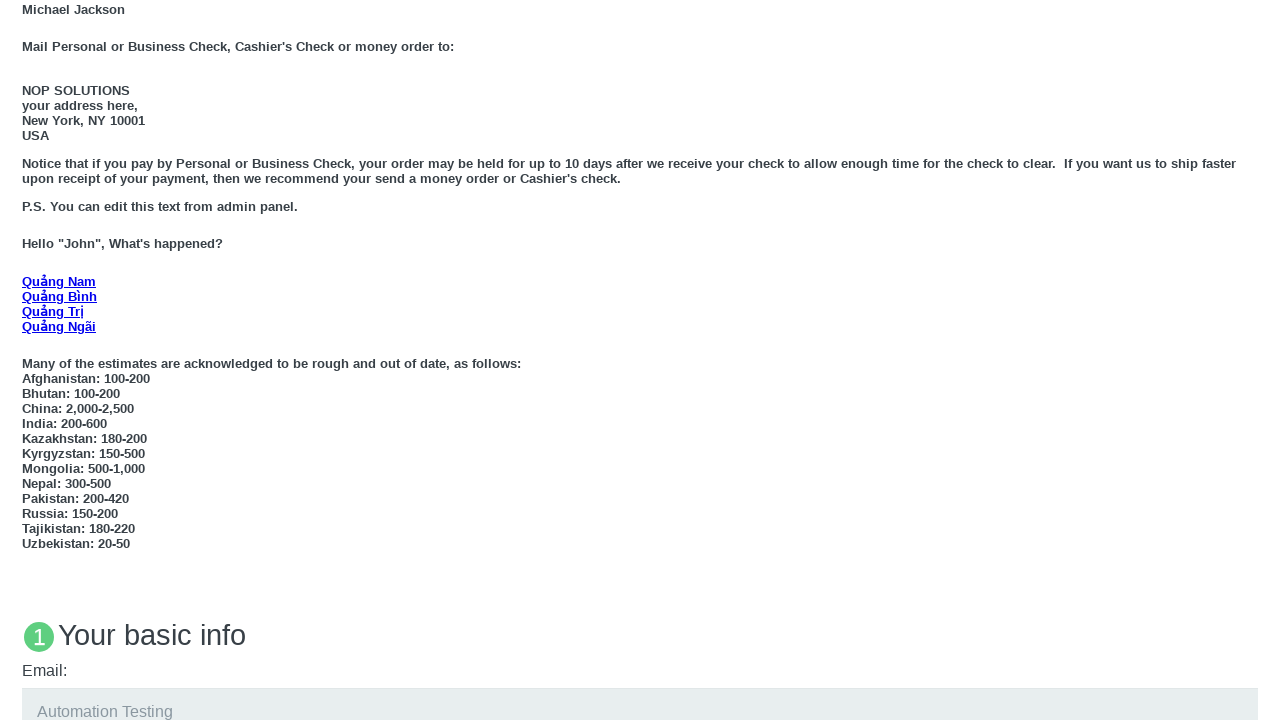

Verified Under 18 radio button is enabled and clicked it at (28, 360) on input#under_18
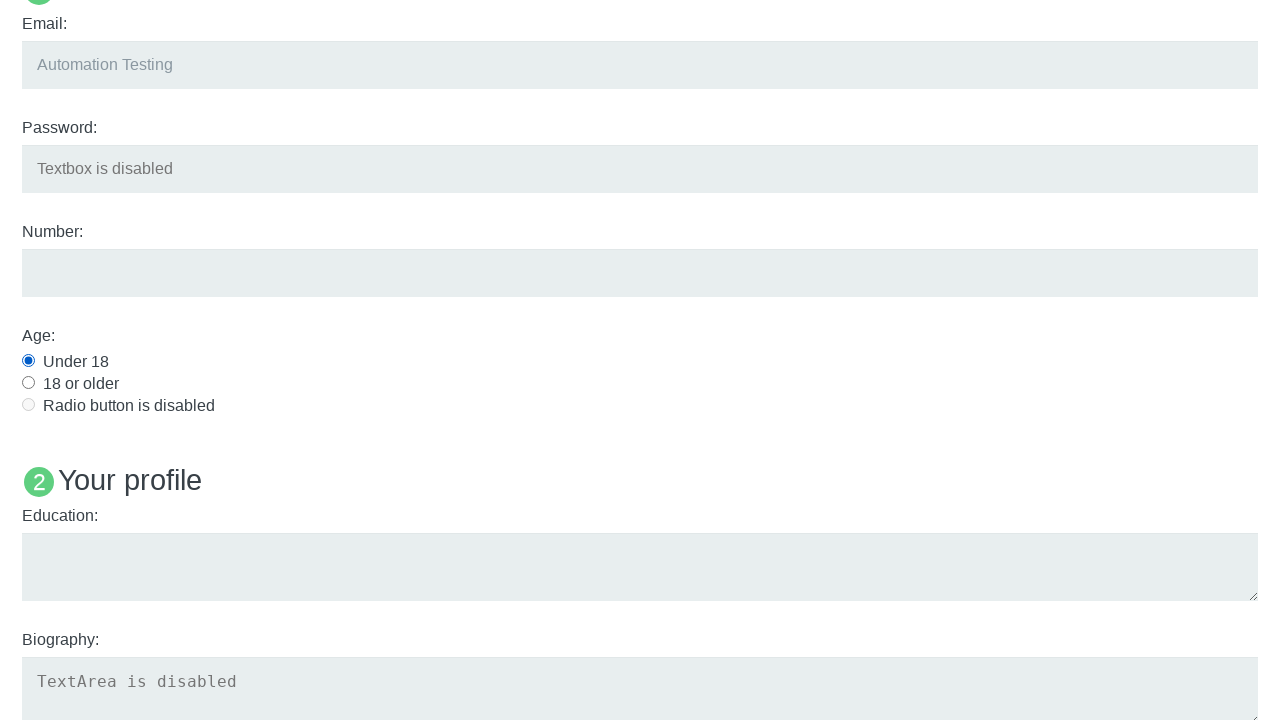

Verified education textarea is enabled and filled with 'IT' on textarea#edu
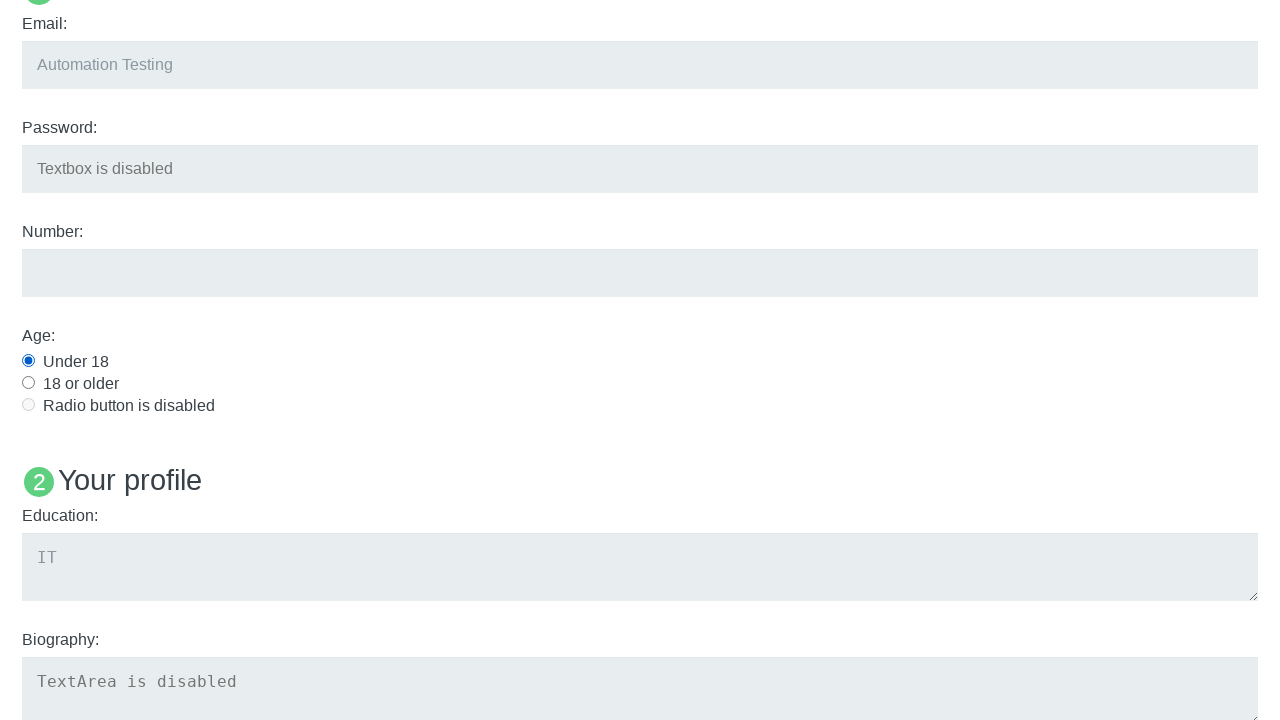

Verified development checkbox is enabled and clicked it at (28, 361) on input#development
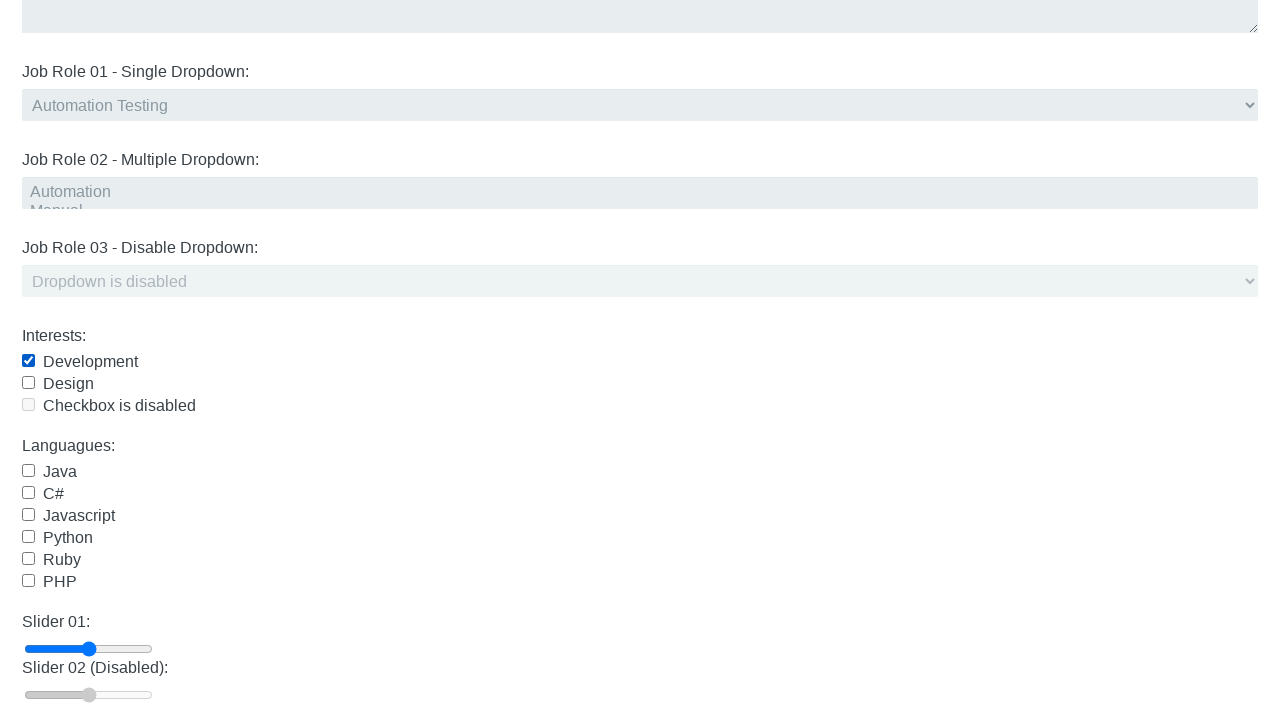

Verified slider is enabled and clicked it at (88, 649) on input#slider-1
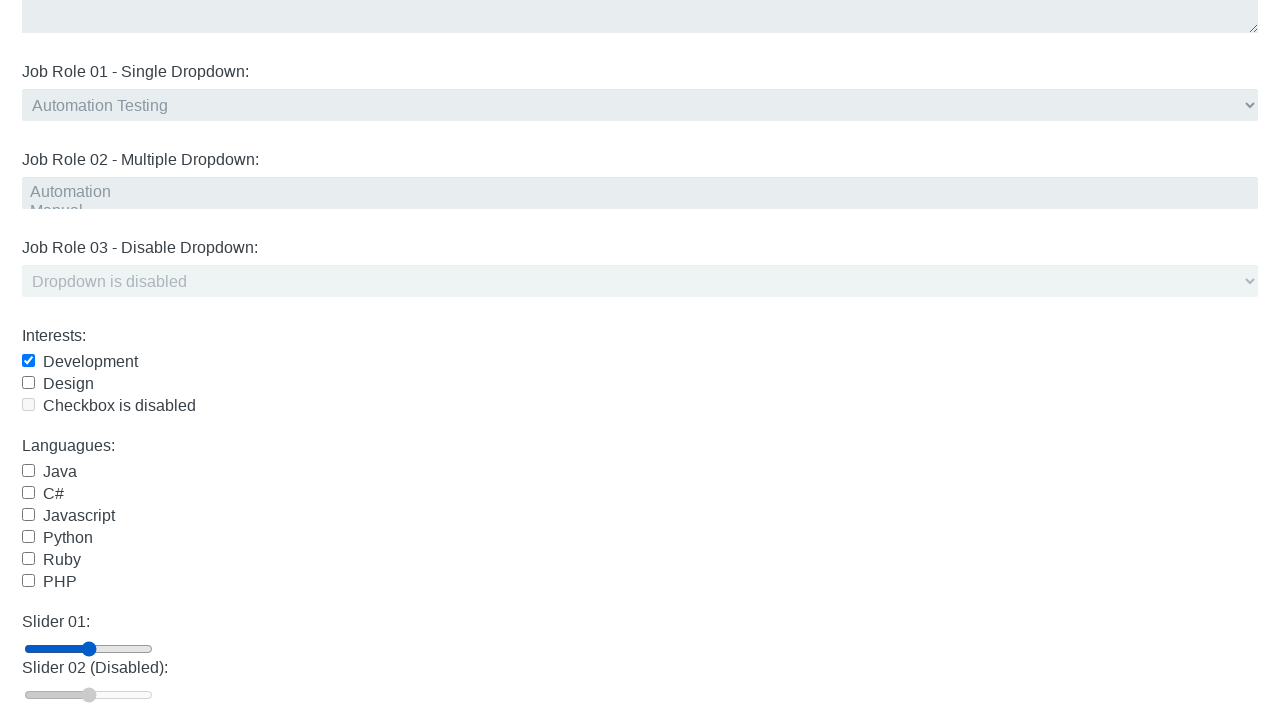

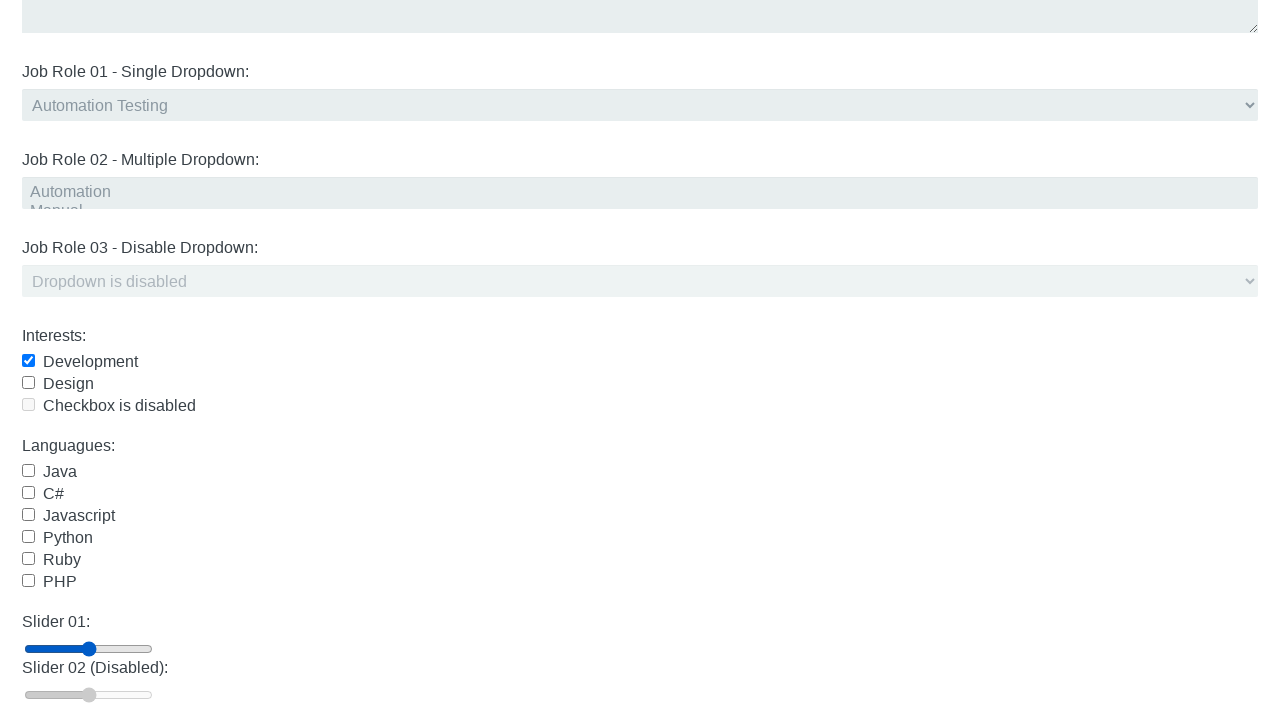